Tests that the Clear completed button displays correct text.

Starting URL: https://demo.playwright.dev/todomvc

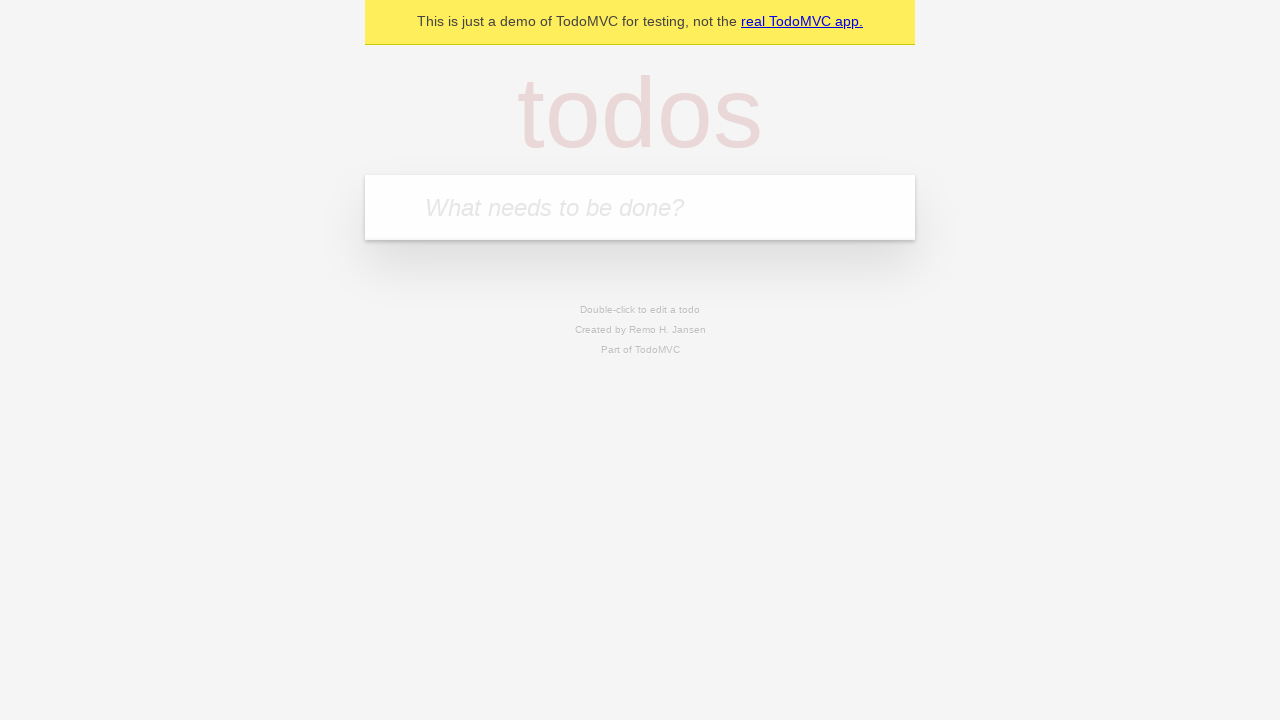

Filled new todo input with 'buy some cheese' on .new-todo
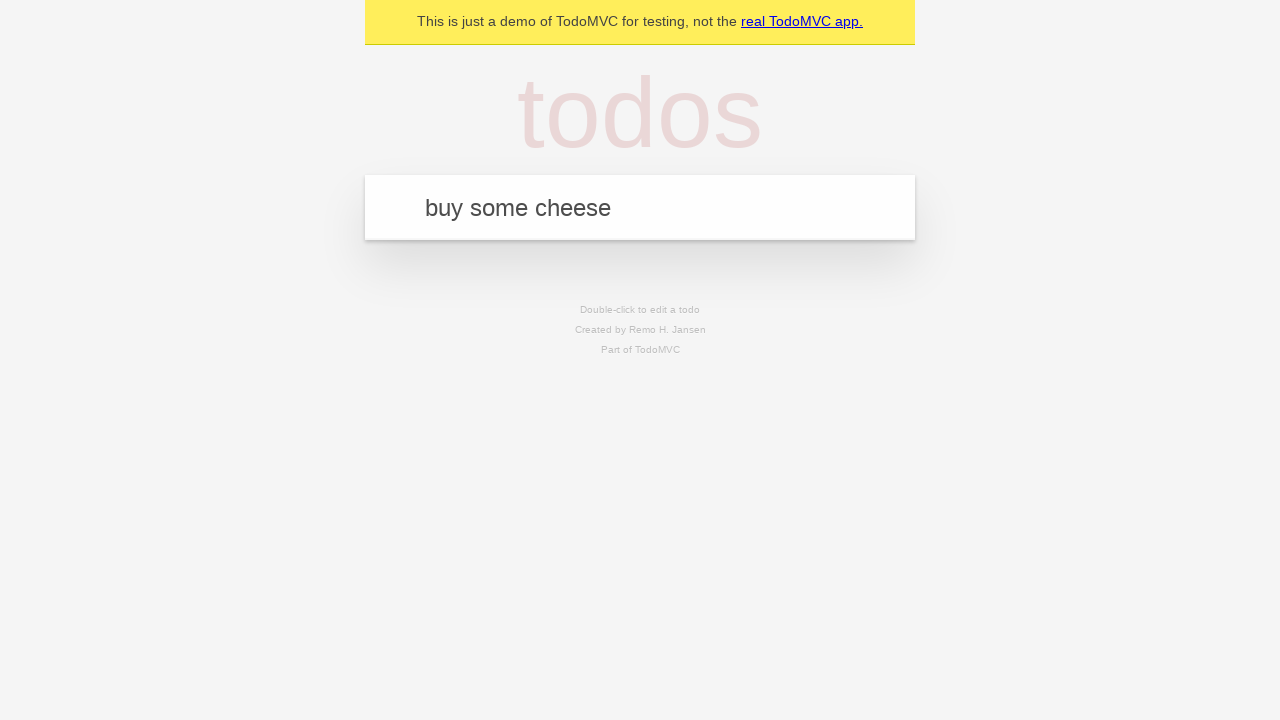

Pressed Enter to create first todo on .new-todo
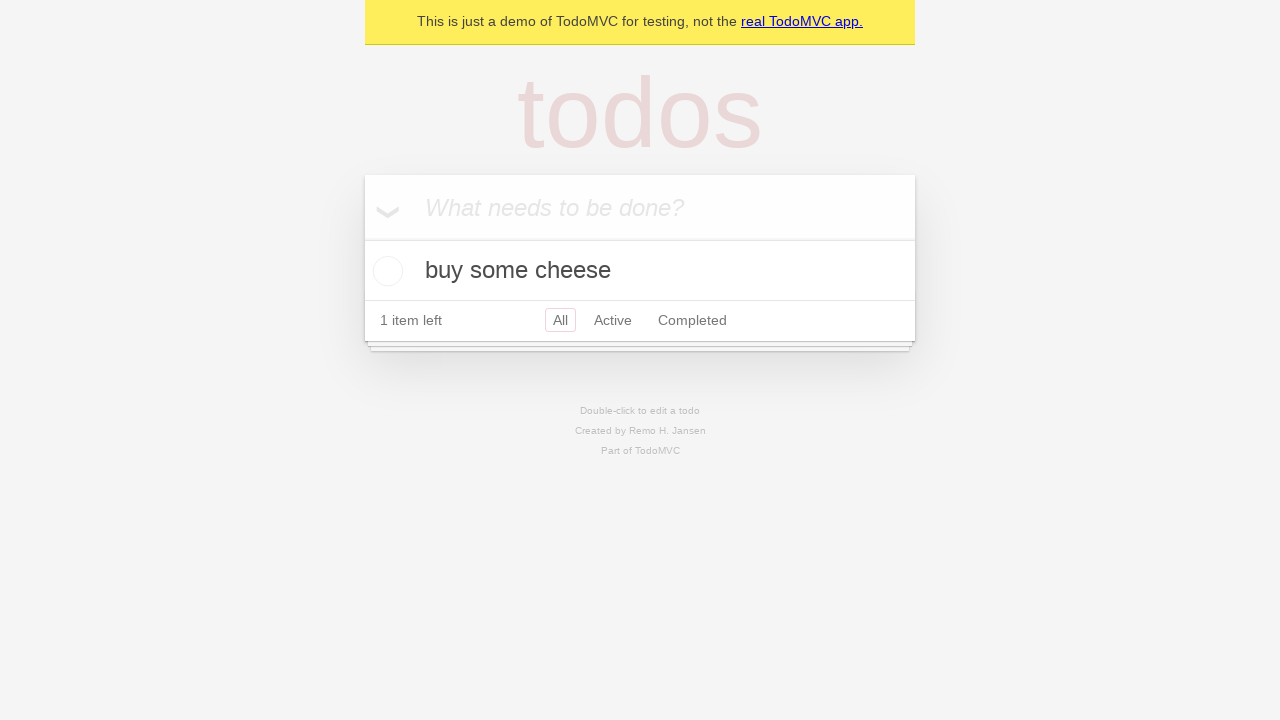

Filled new todo input with 'feed the cat' on .new-todo
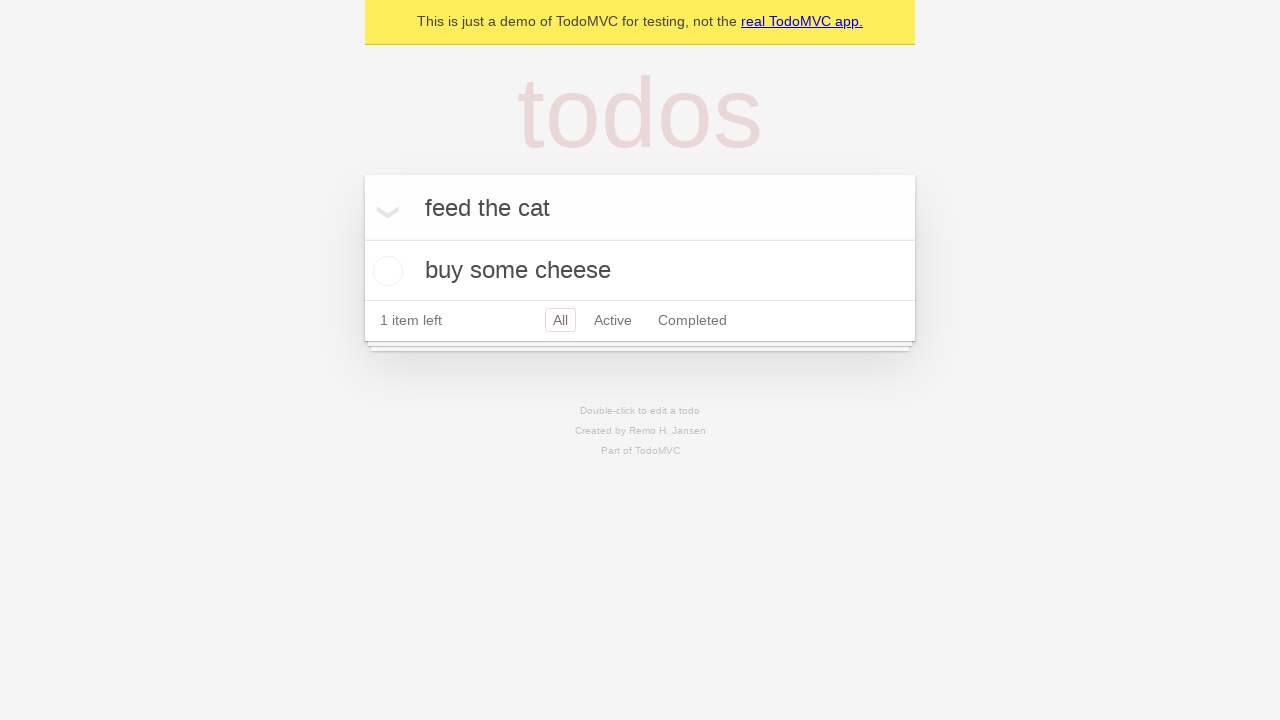

Pressed Enter to create second todo on .new-todo
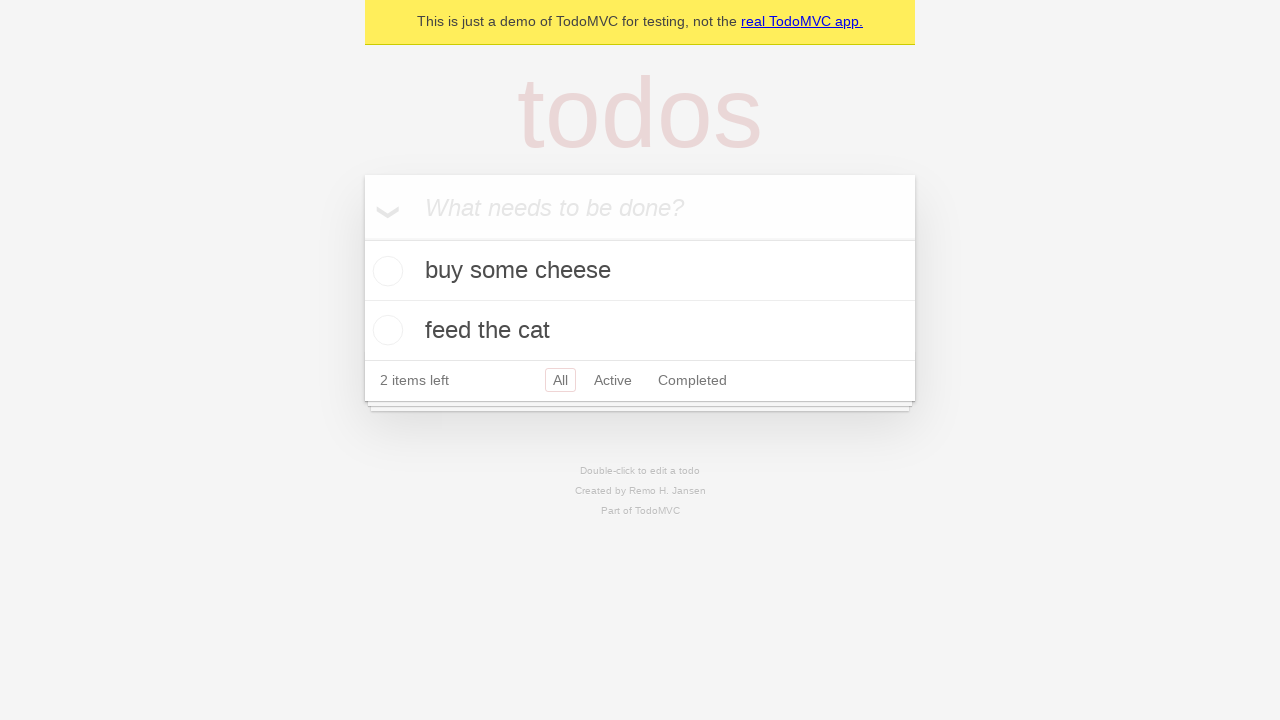

Filled new todo input with 'book a doctors appointment' on .new-todo
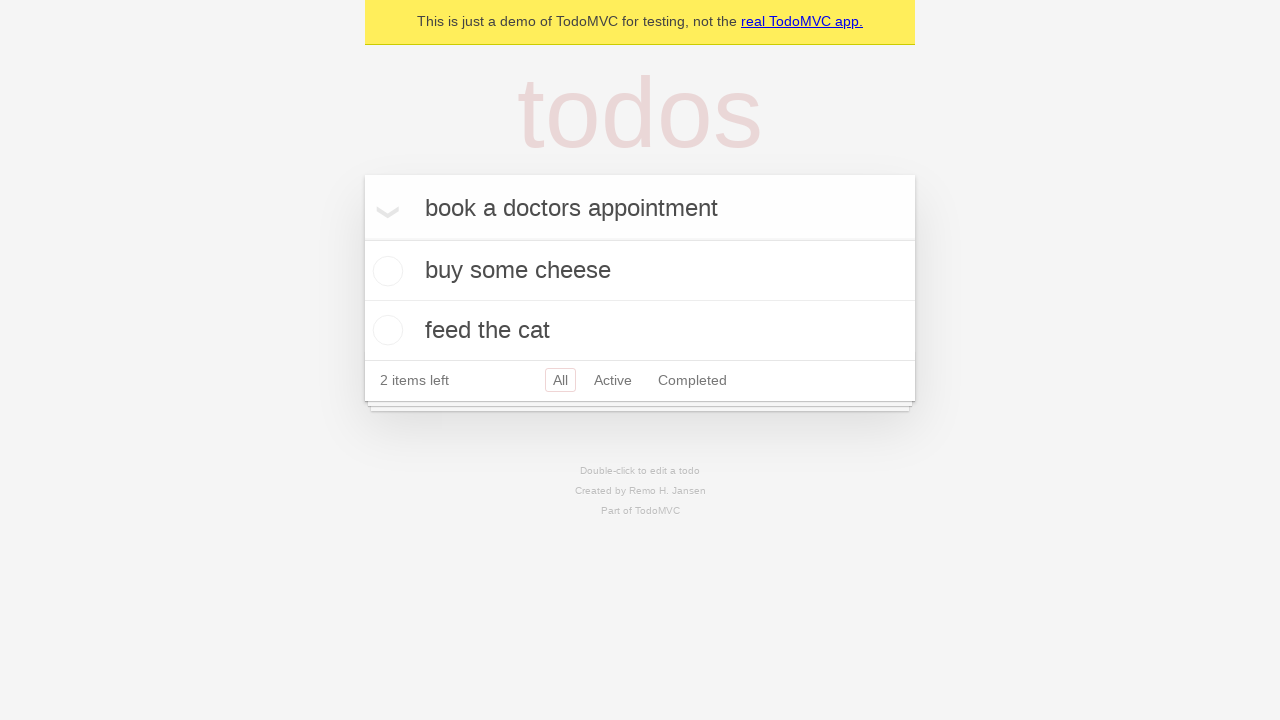

Pressed Enter to create third todo on .new-todo
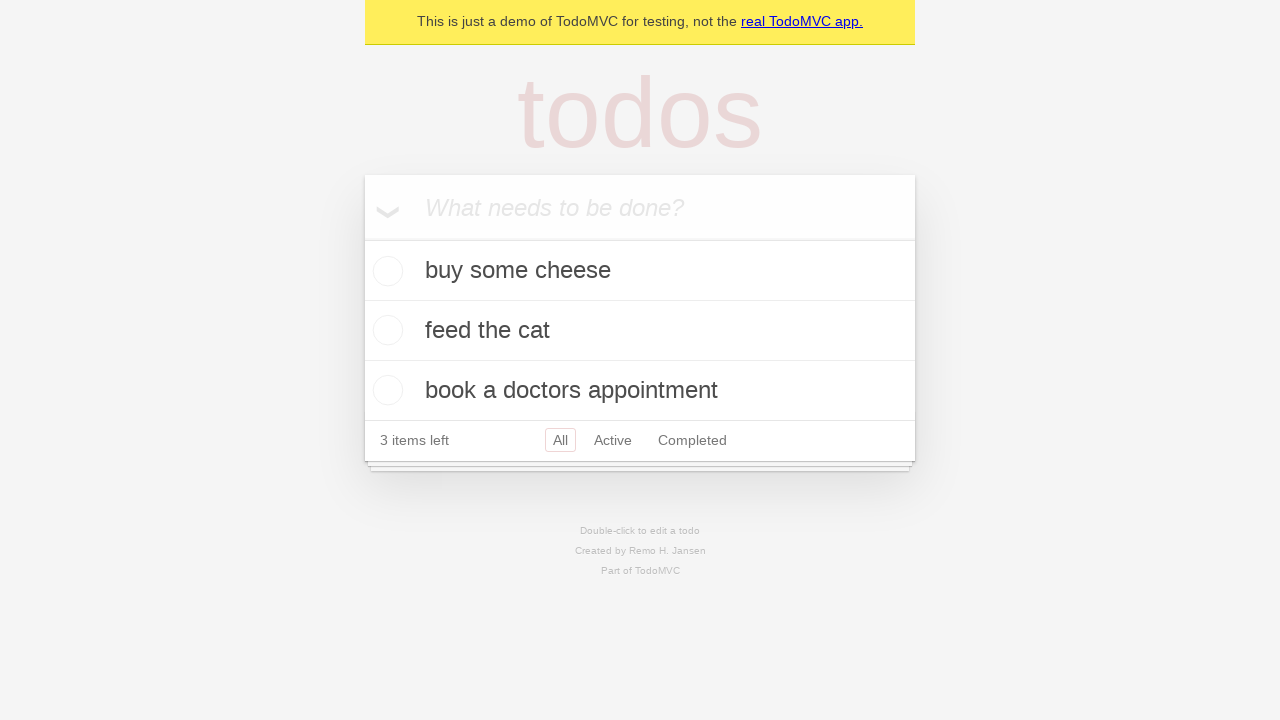

Waited for all three todos to be displayed
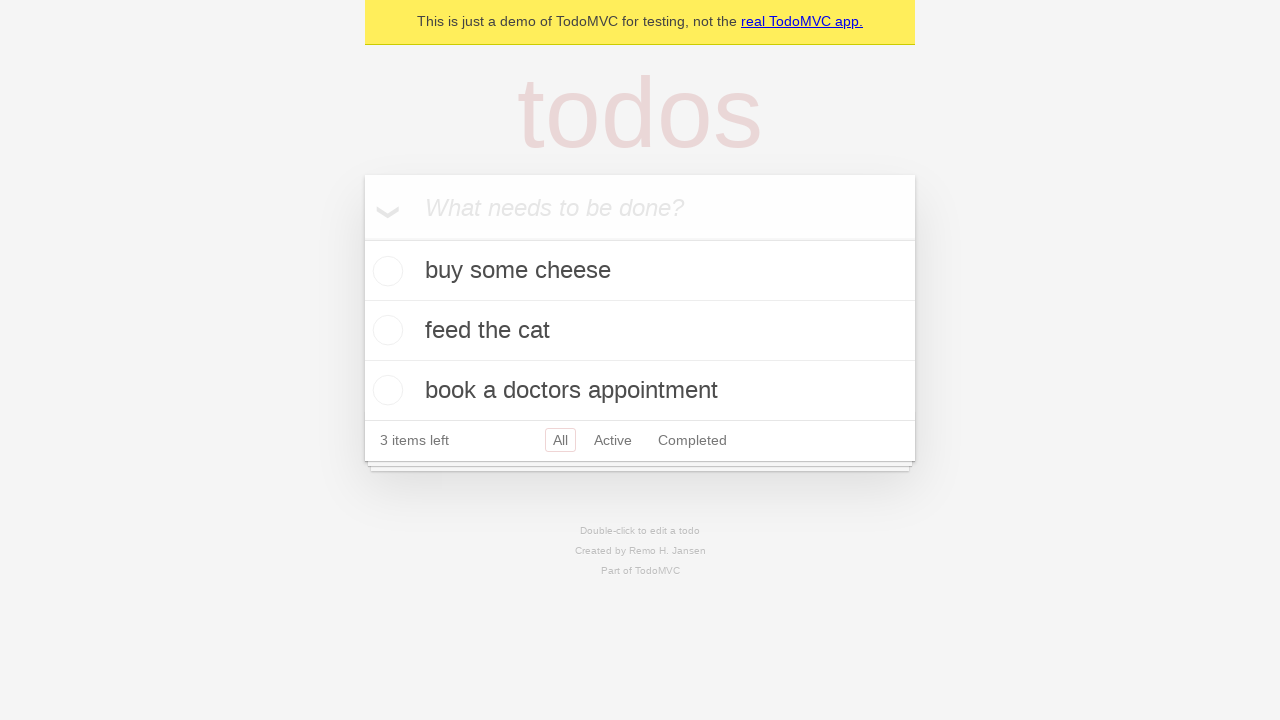

Checked the first todo item as completed at (385, 271) on .todo-list li .toggle >> nth=0
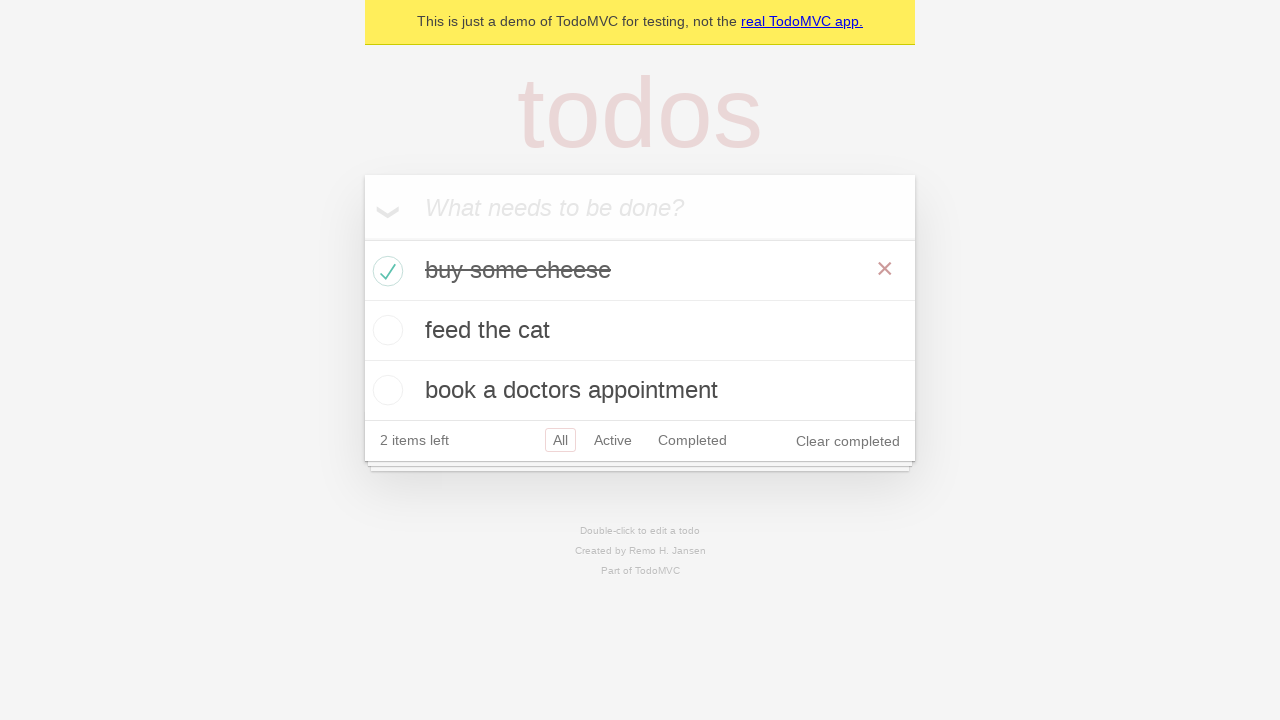

Waited for Clear completed button to appear
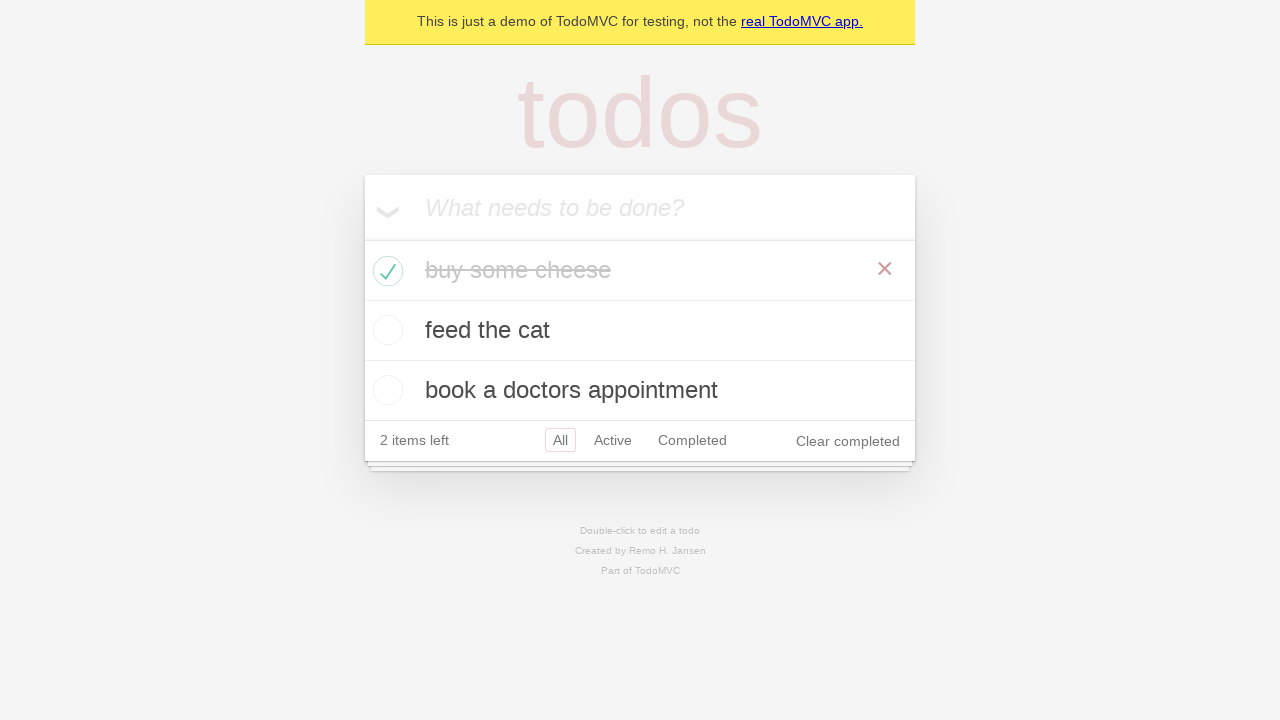

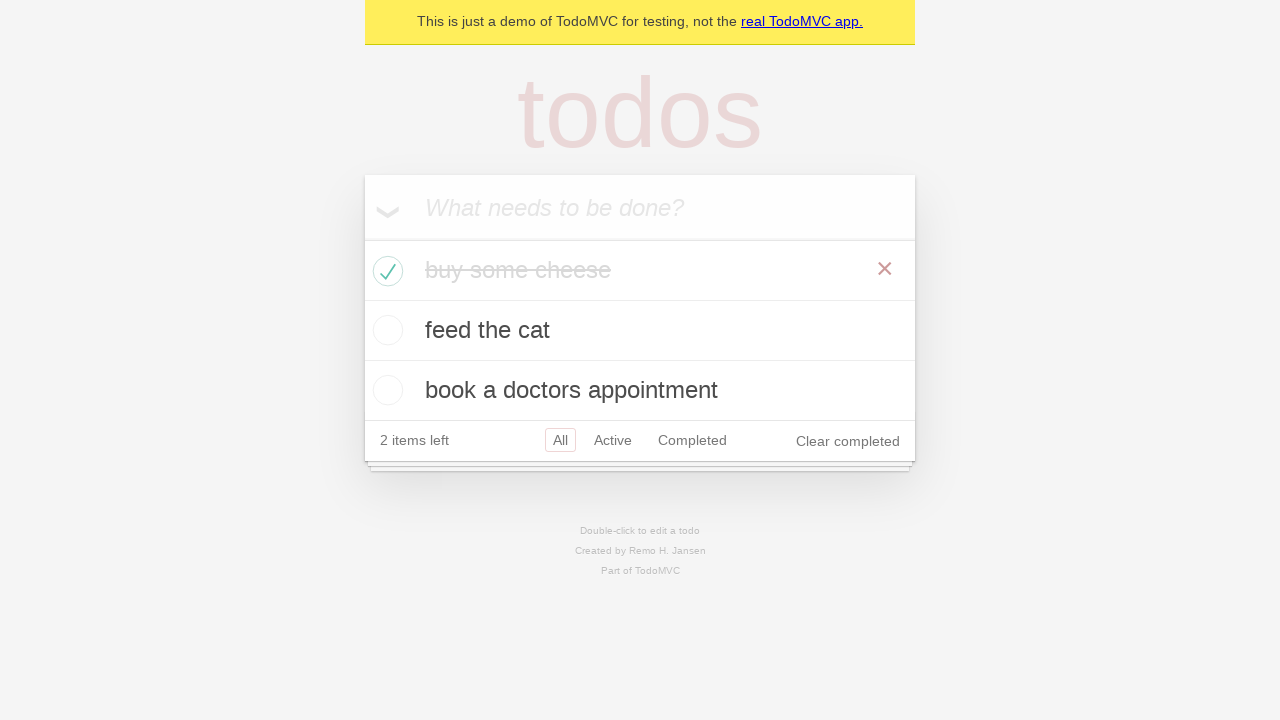